Tests searching for a non-existing customer by clicking the Customers button and entering a search term that should return no results.

Starting URL: https://www.globalsqa.com/angularJs-protractor/BankingProject/#/manager

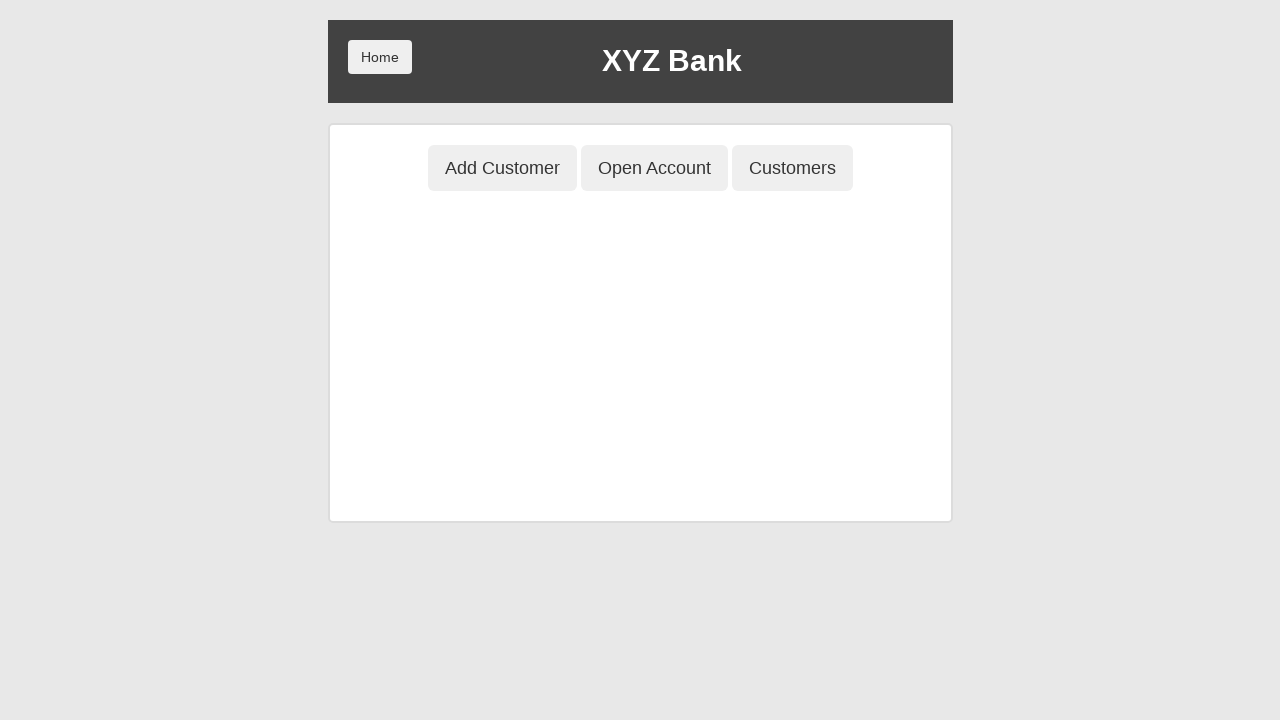

Clicked Customers button at (792, 168) on xpath=//button[contains(text(),'Customers')]
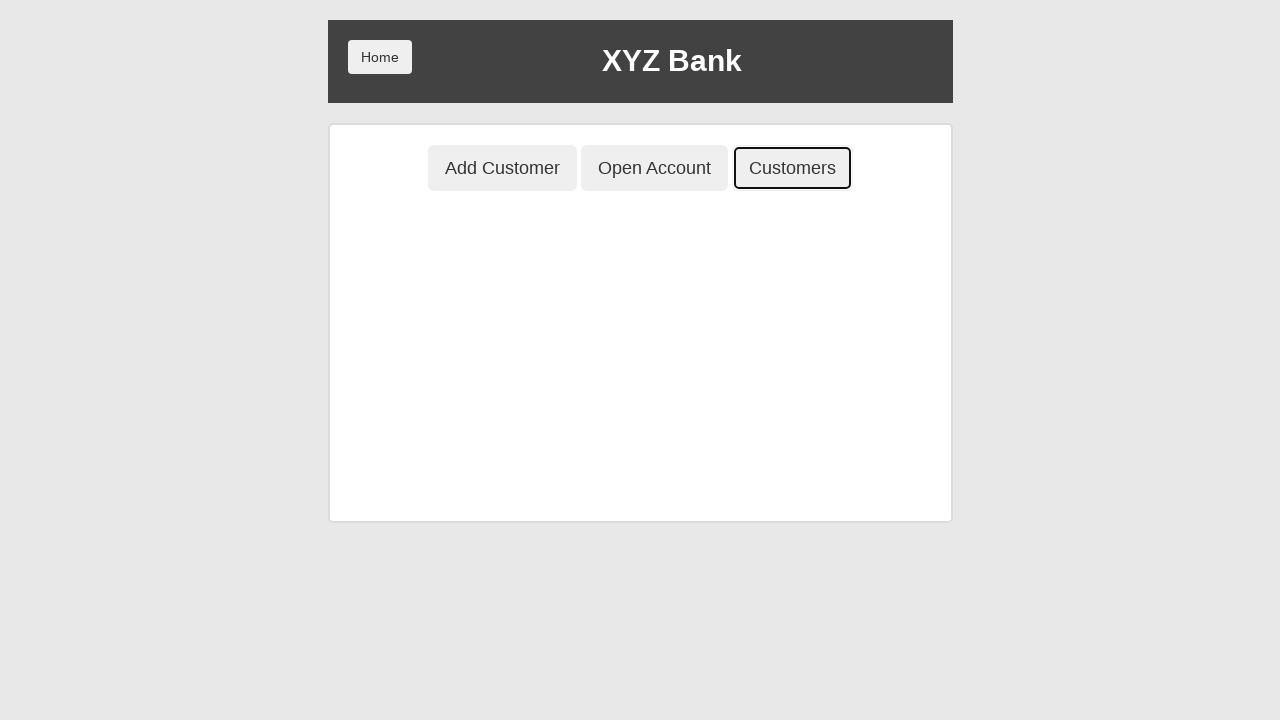

Filled search field with 'Trung' to search for non-existing customer on //input[@placeholder='Search Customer']
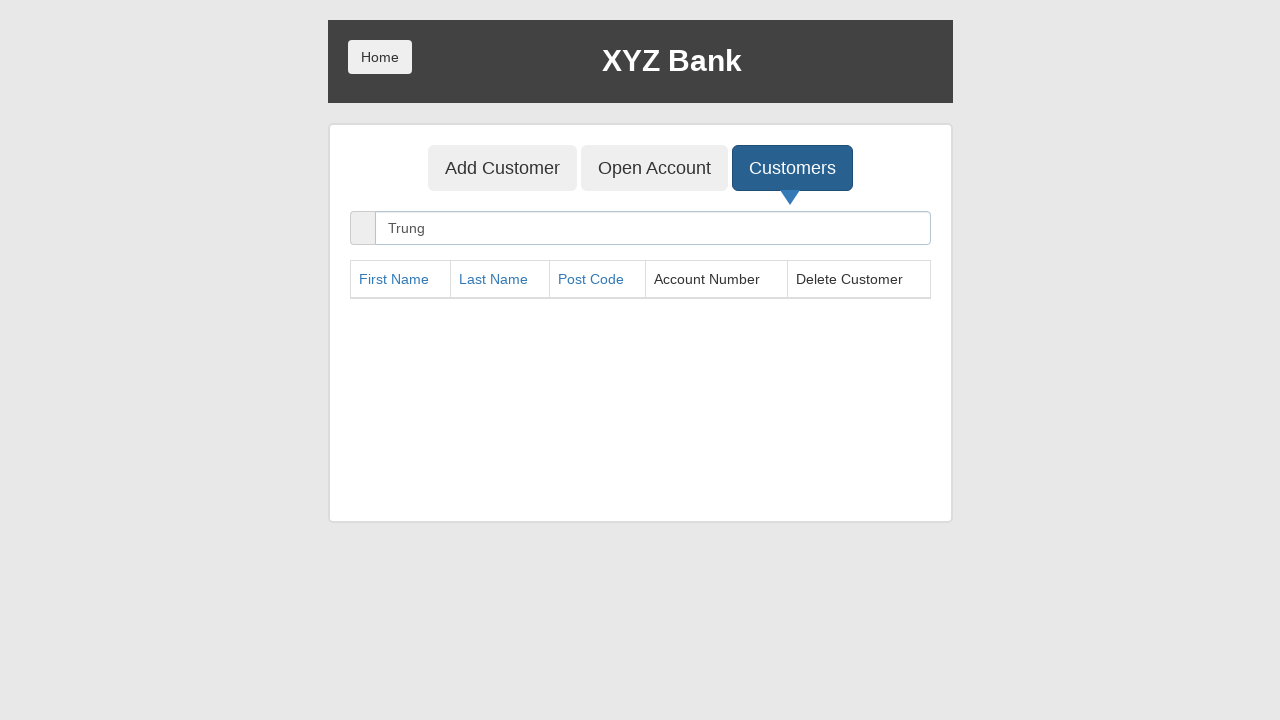

Waited for search to complete - no results expected for non-existing customer
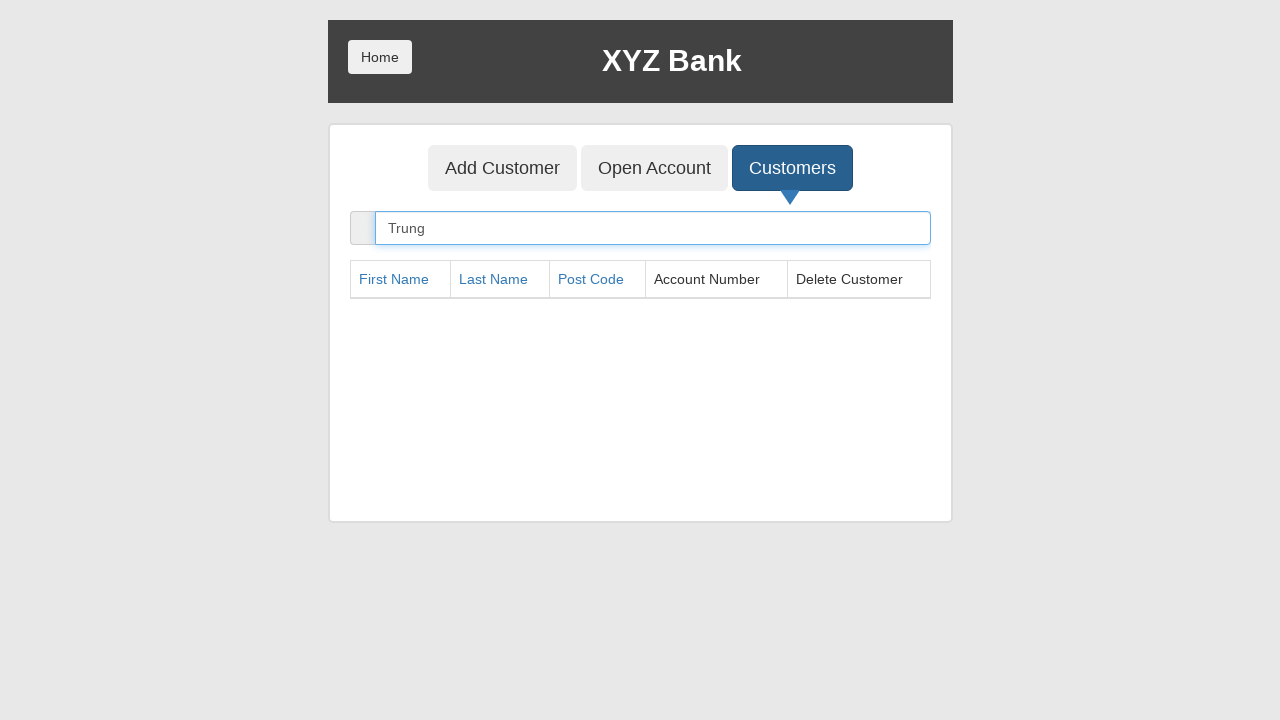

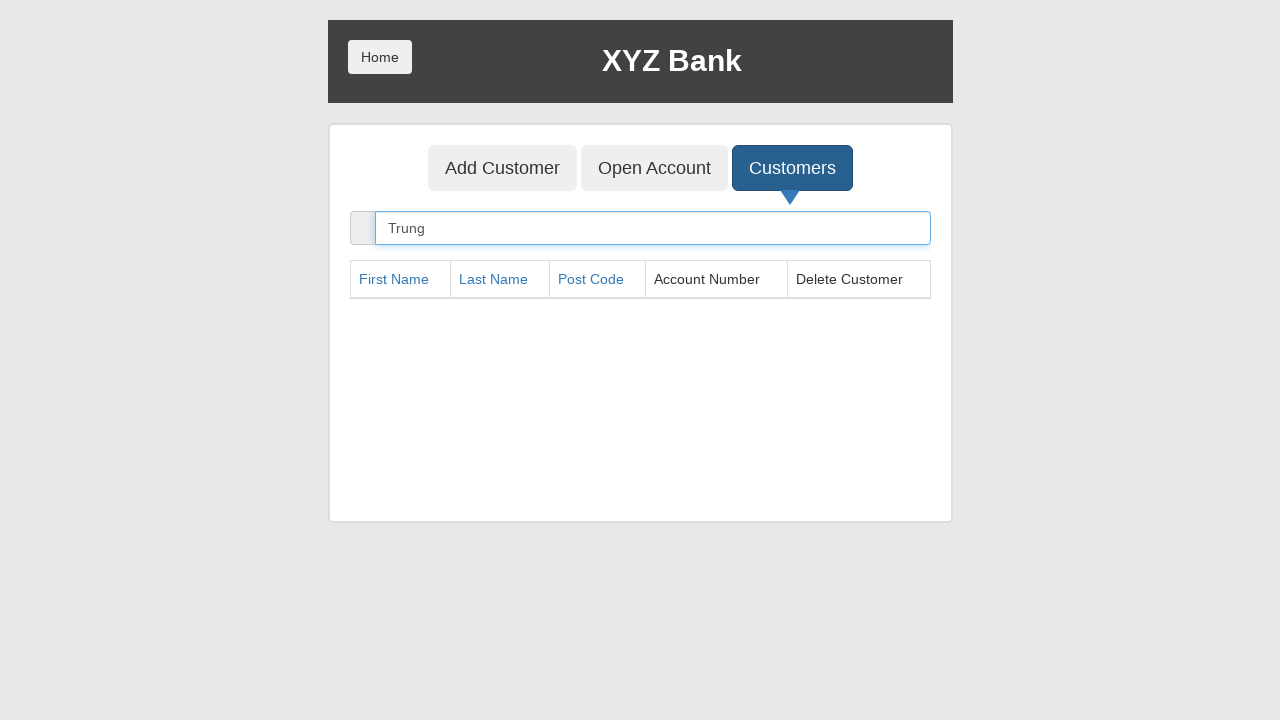